Tests iframe interaction by scrolling to an iframe, switching into it, clicking a link inside the frame, and then switching back to the main content

Starting URL: https://rahulshettyacademy.com/AutomationPractice/

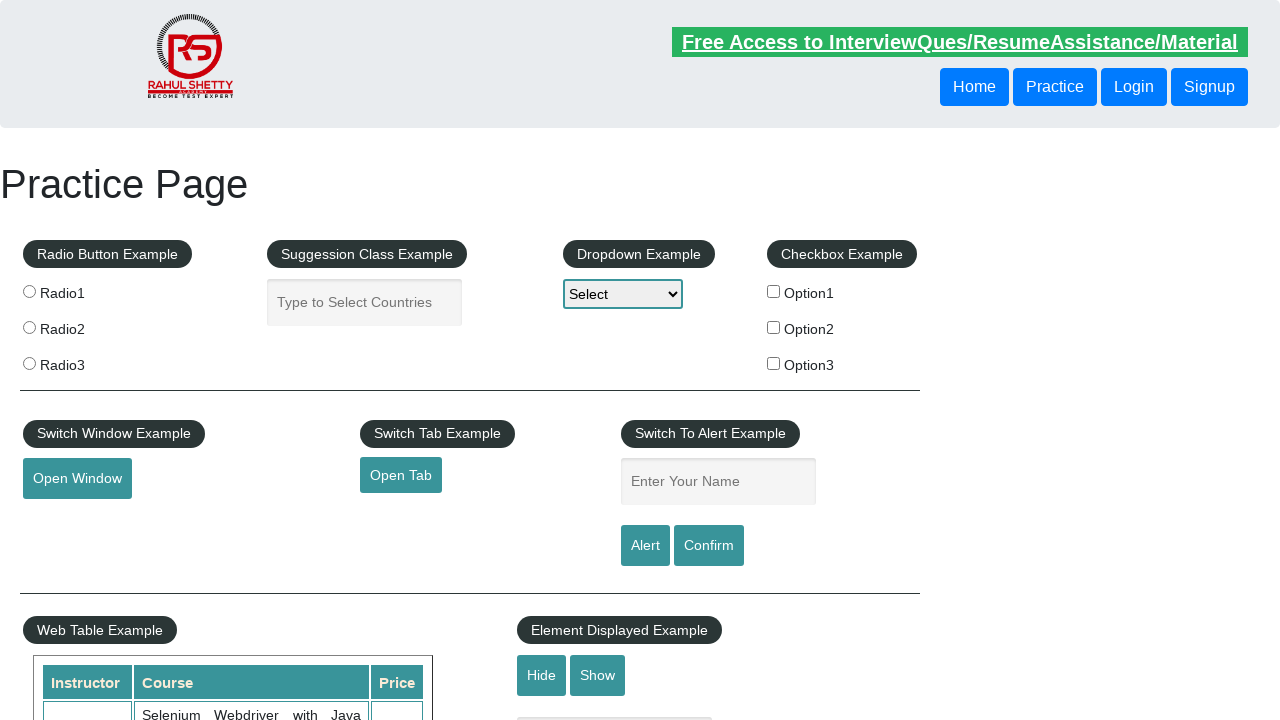

Scrolled to iframe element with id 'courses-iframe'
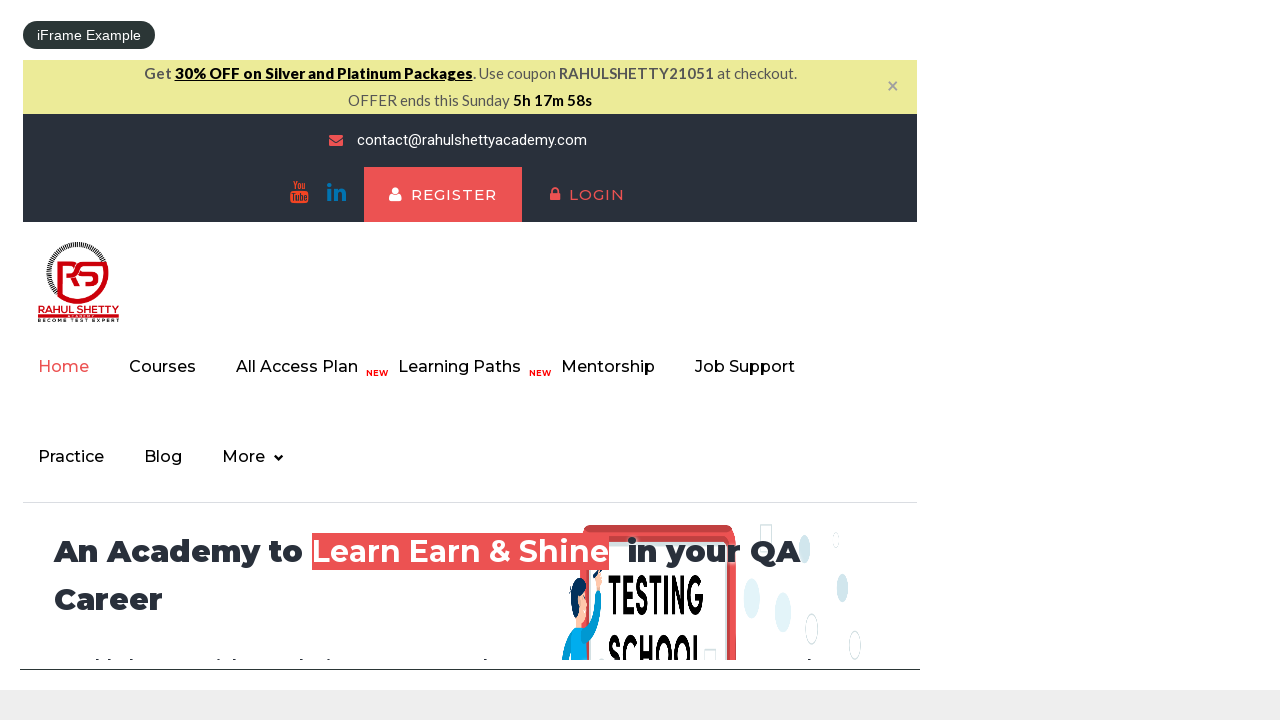

Located iframe with id 'courses-iframe'
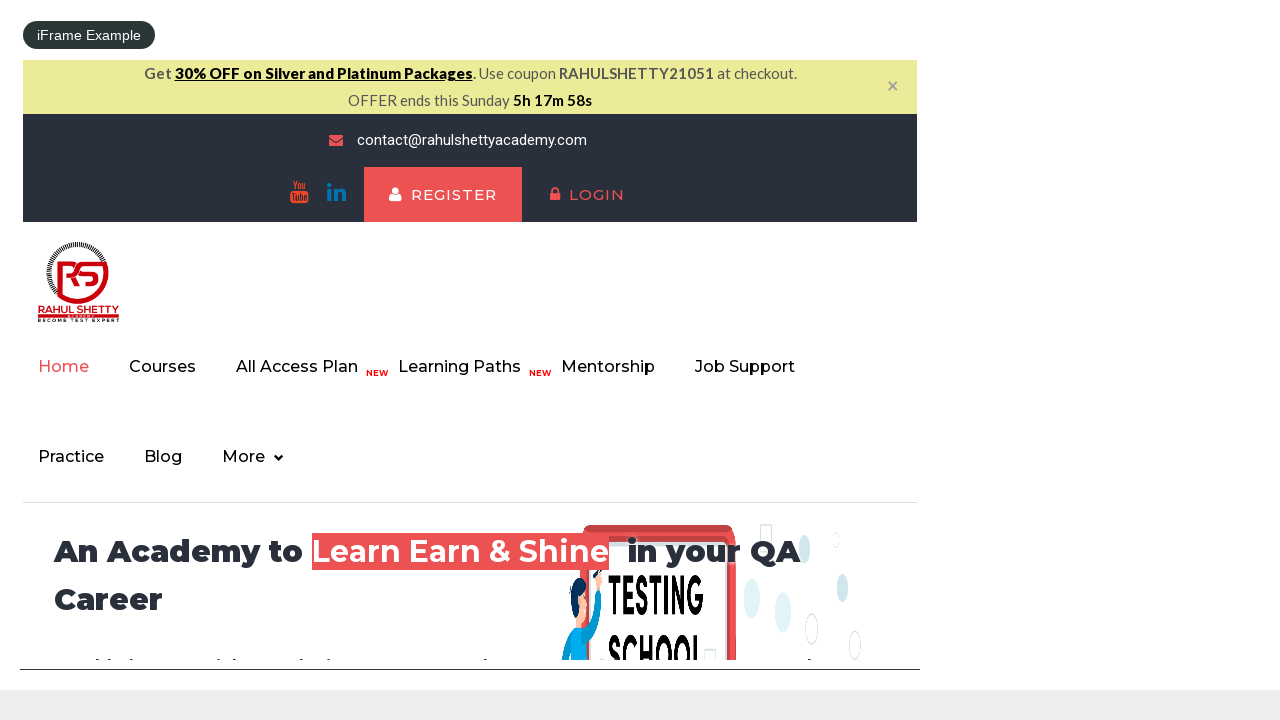

Clicked 'All Access Plan' link inside the iframe at (307, 367) on #courses-iframe >> internal:control=enter-frame >> internal:role=link[name="All 
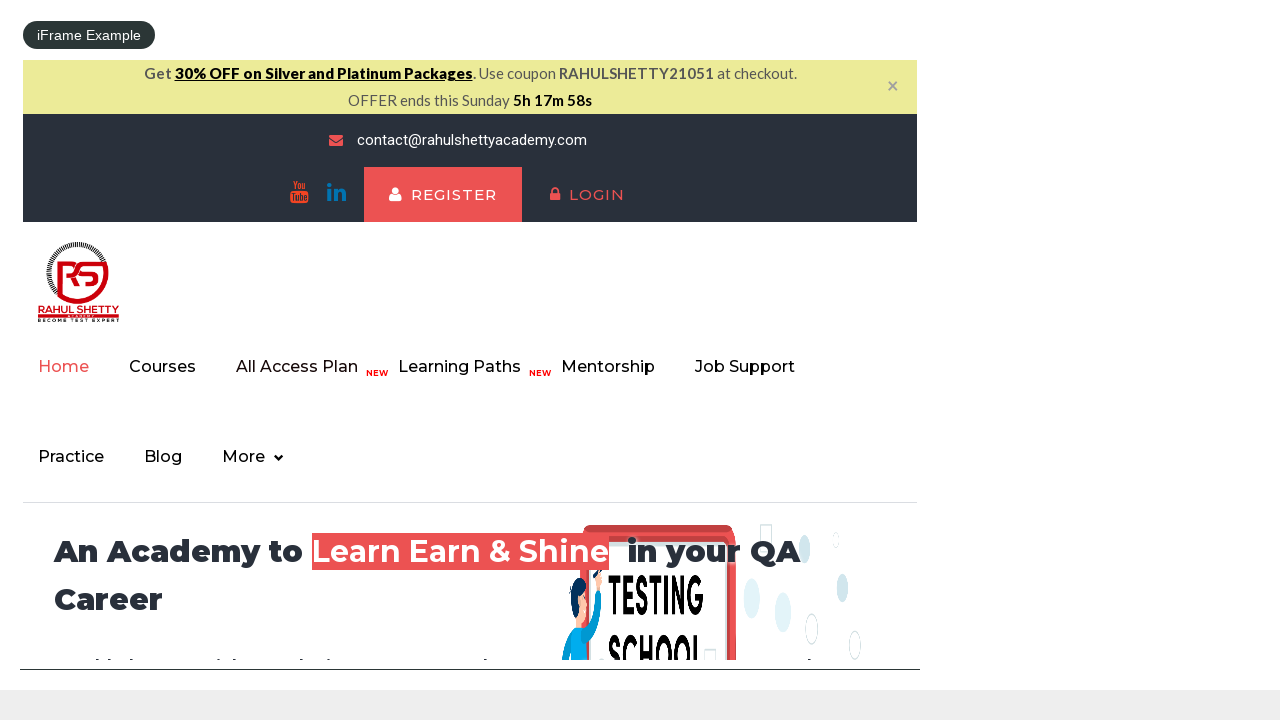

Retrieved h1 text content from inside the iframe
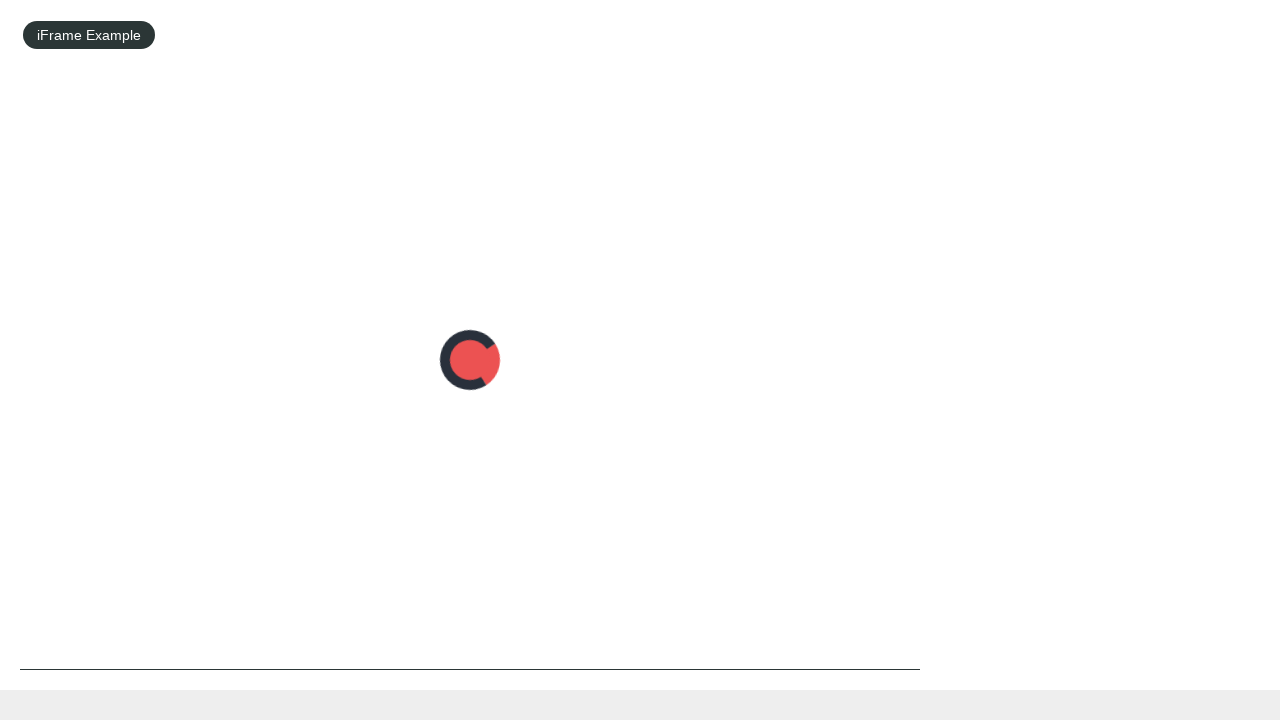

Retrieved h1 text content from main page (outside iframe)
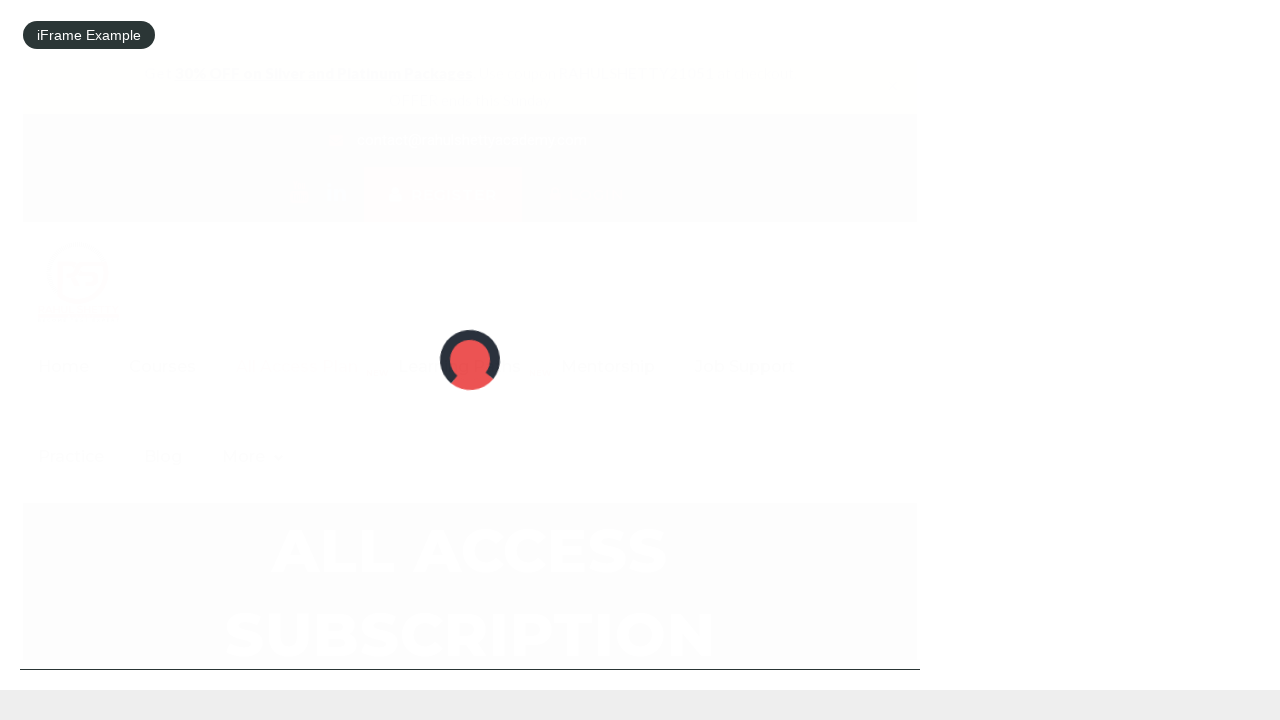

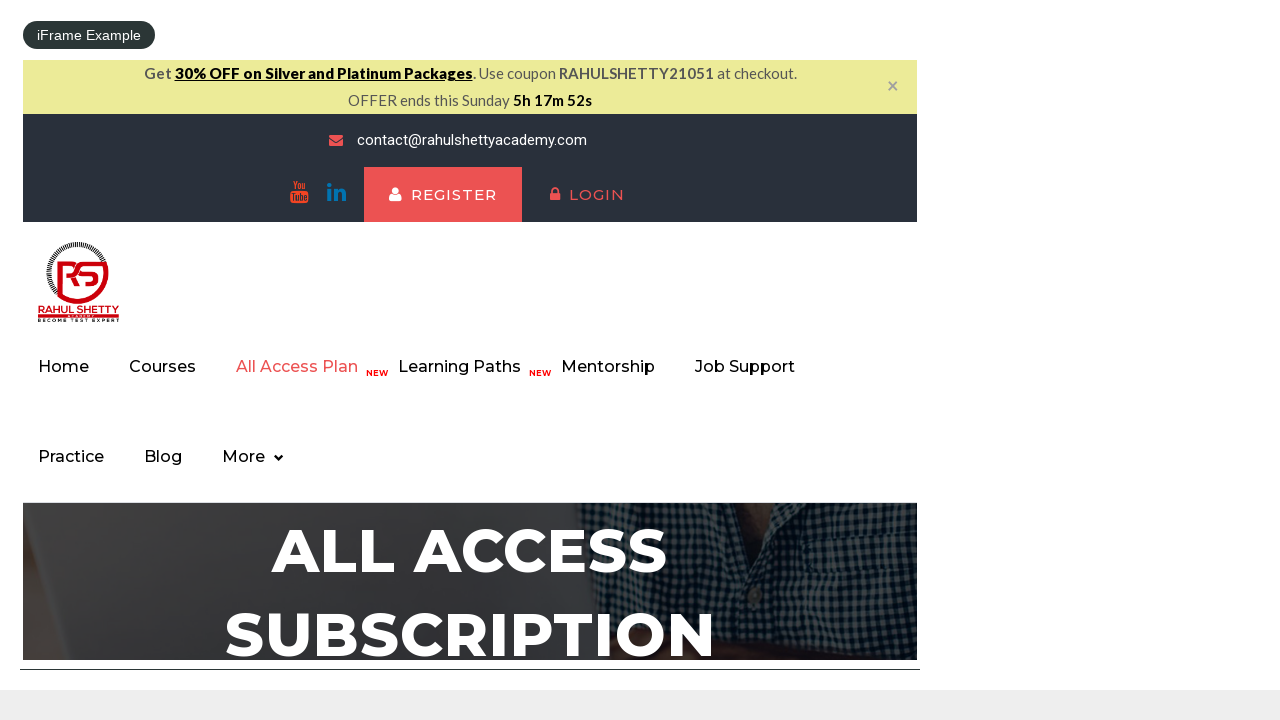